Tests navigation elements on the Zombie Ipsum website by clicking various menu items and buttons including Home, Blog, Brains, and different ipsum generator options

Starting URL: http://www.zombieipsum.com/

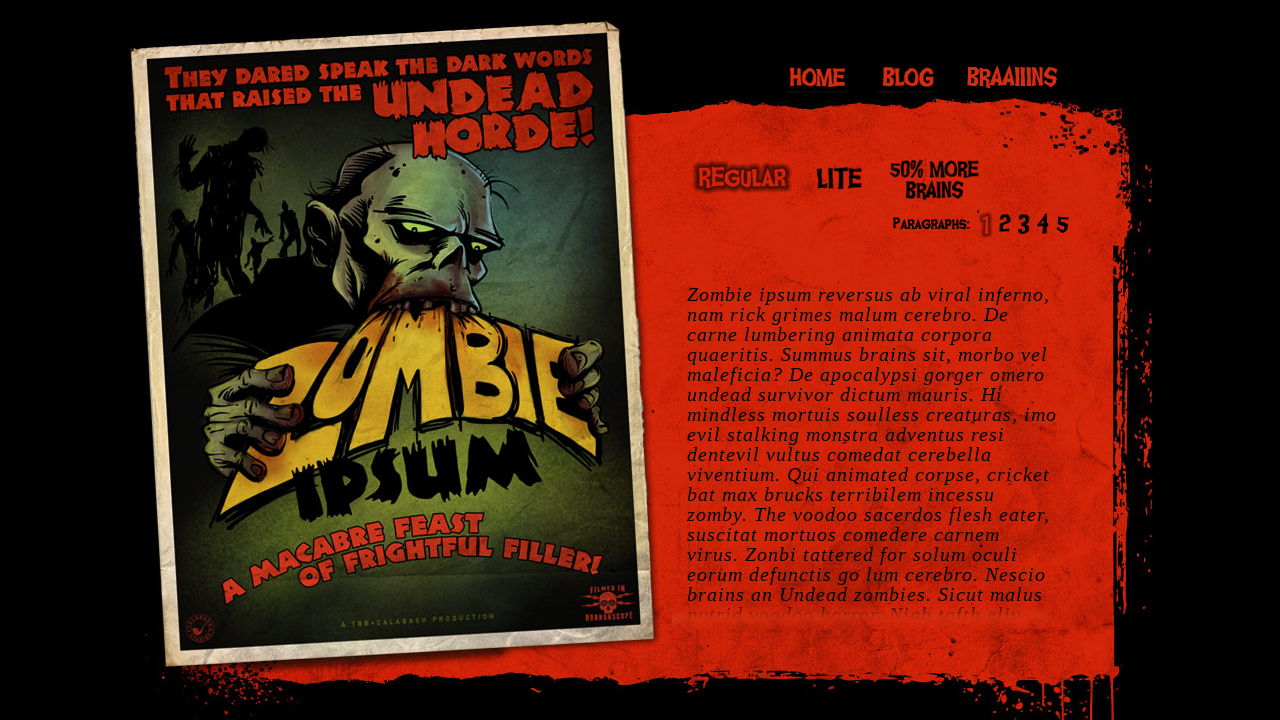

Home menu item is visible
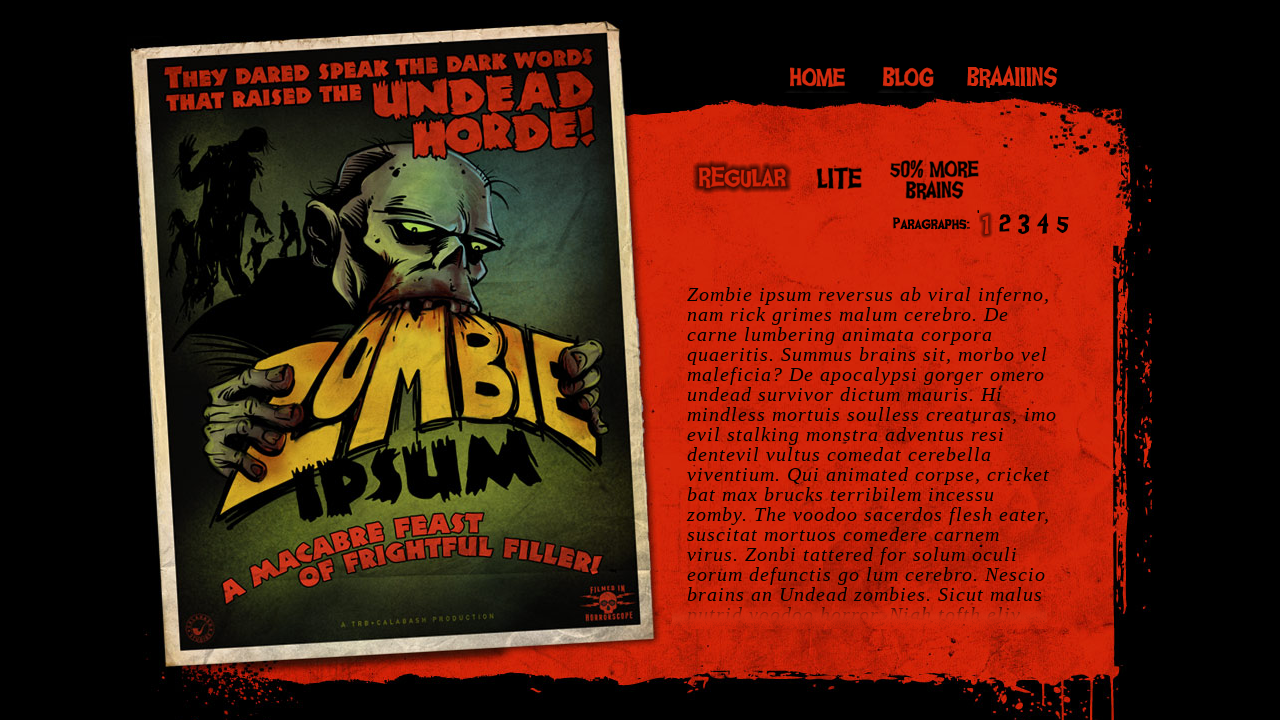

Clicked Home menu item at (808, 76) on #menu-item-54
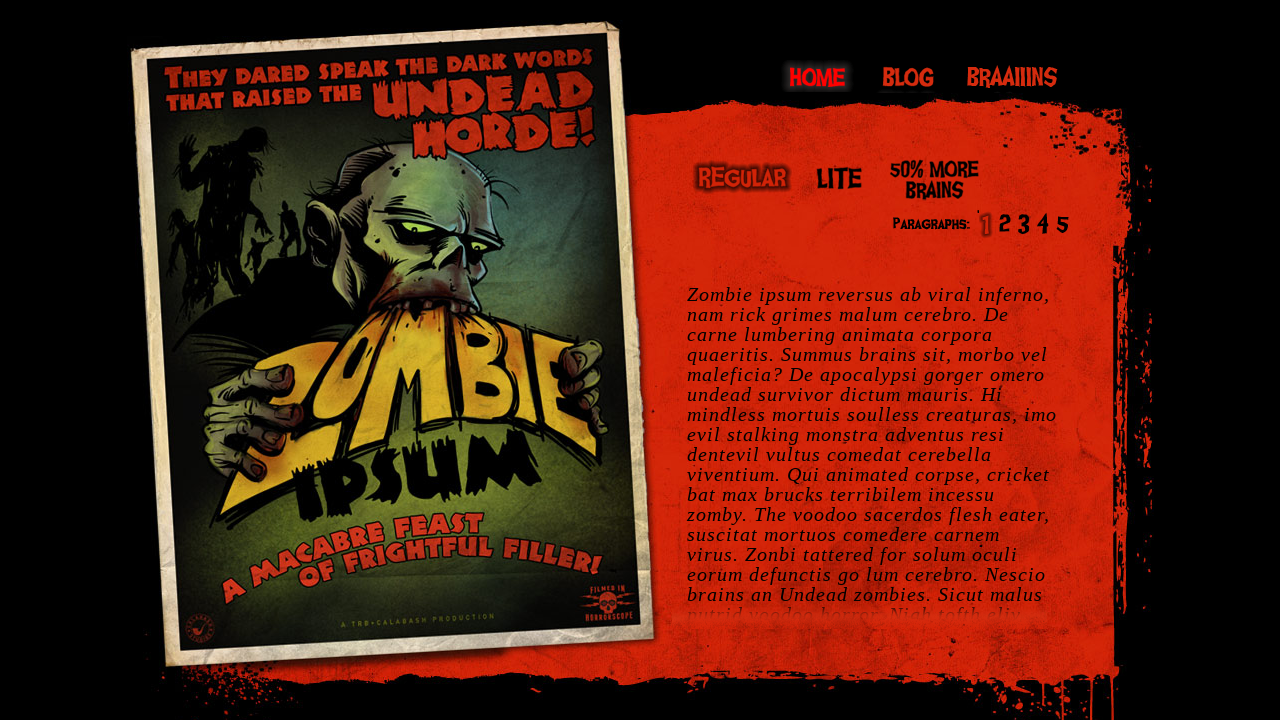

Blog menu item is visible
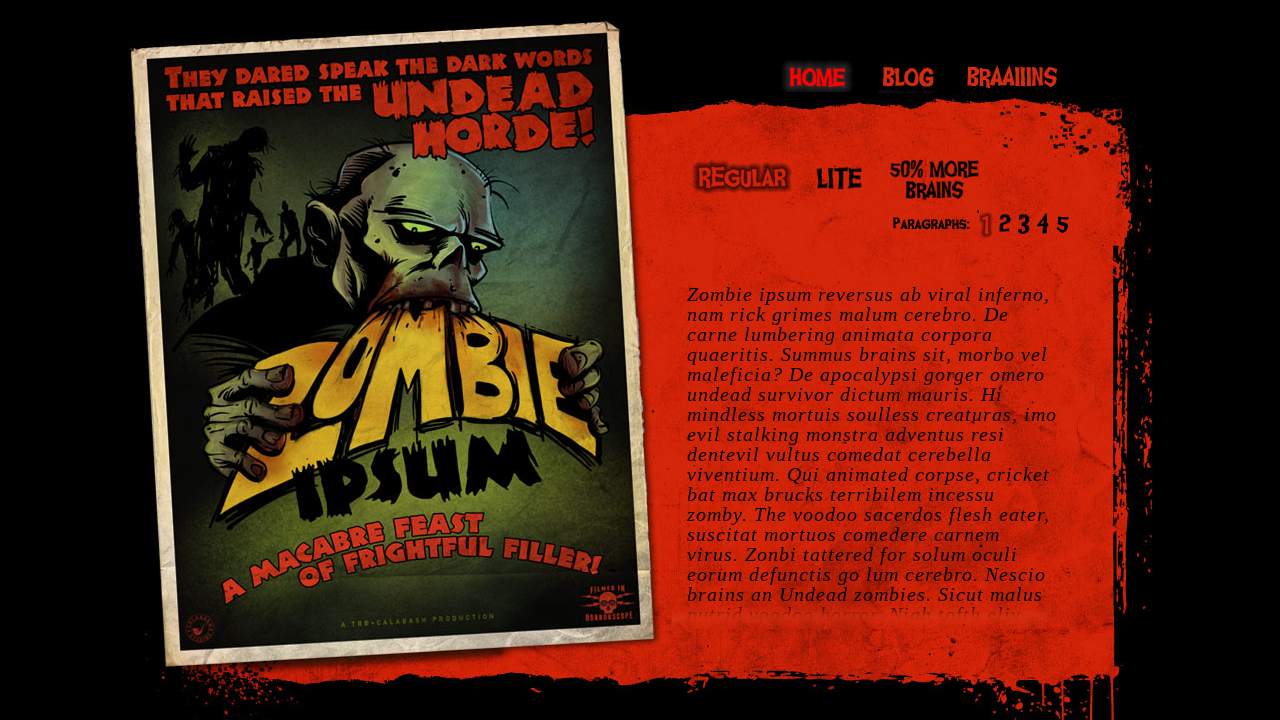

Clicked Blog menu item at (908, 76) on #menu-item-17
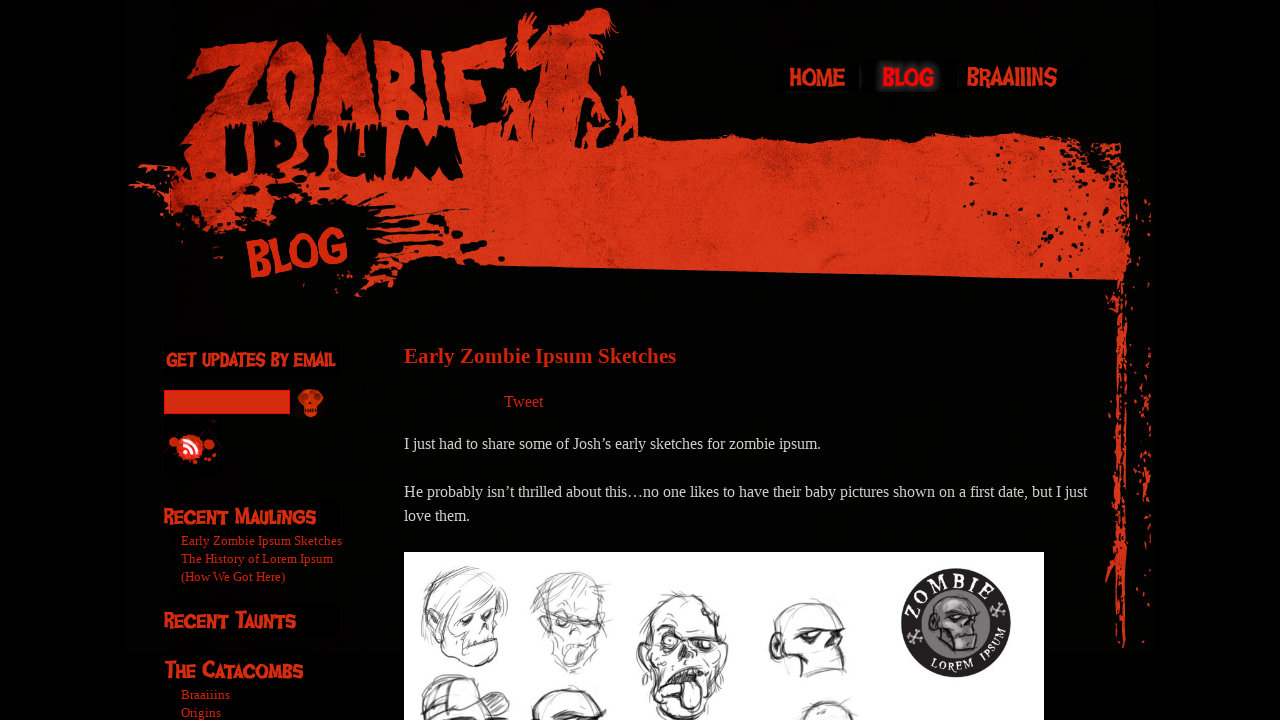

Navigated back from Blog
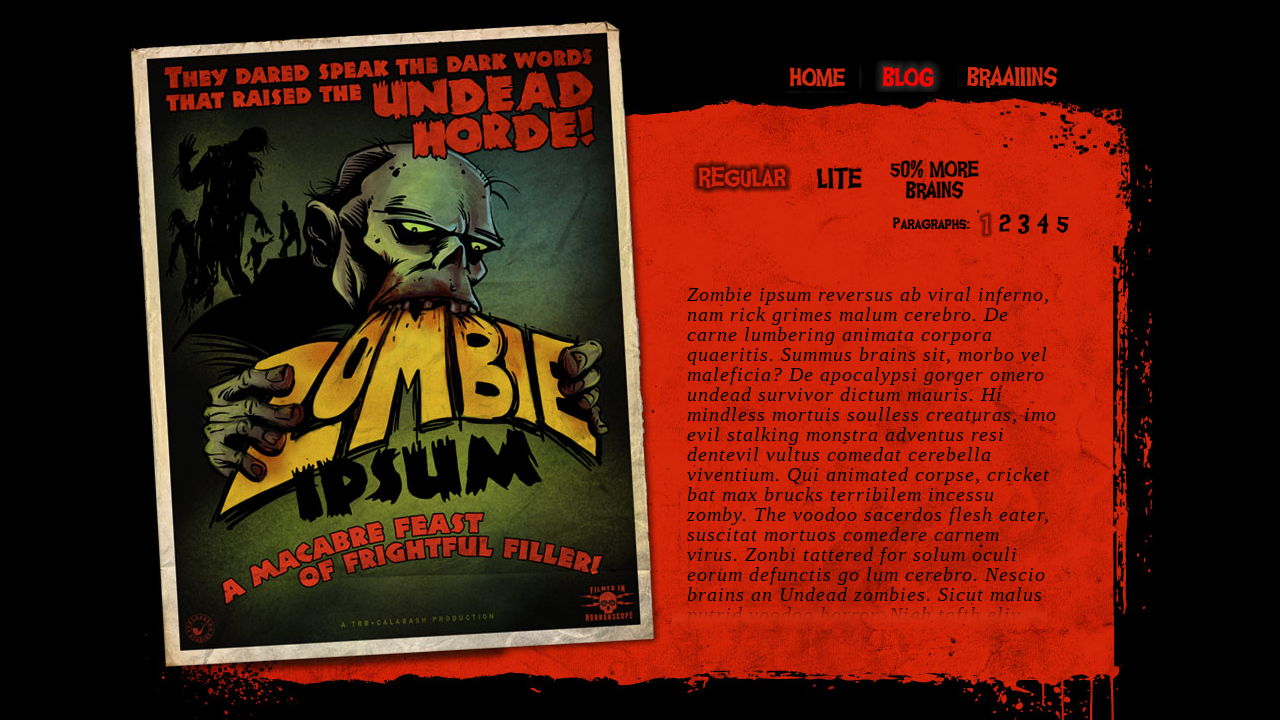

Brains menu item is visible
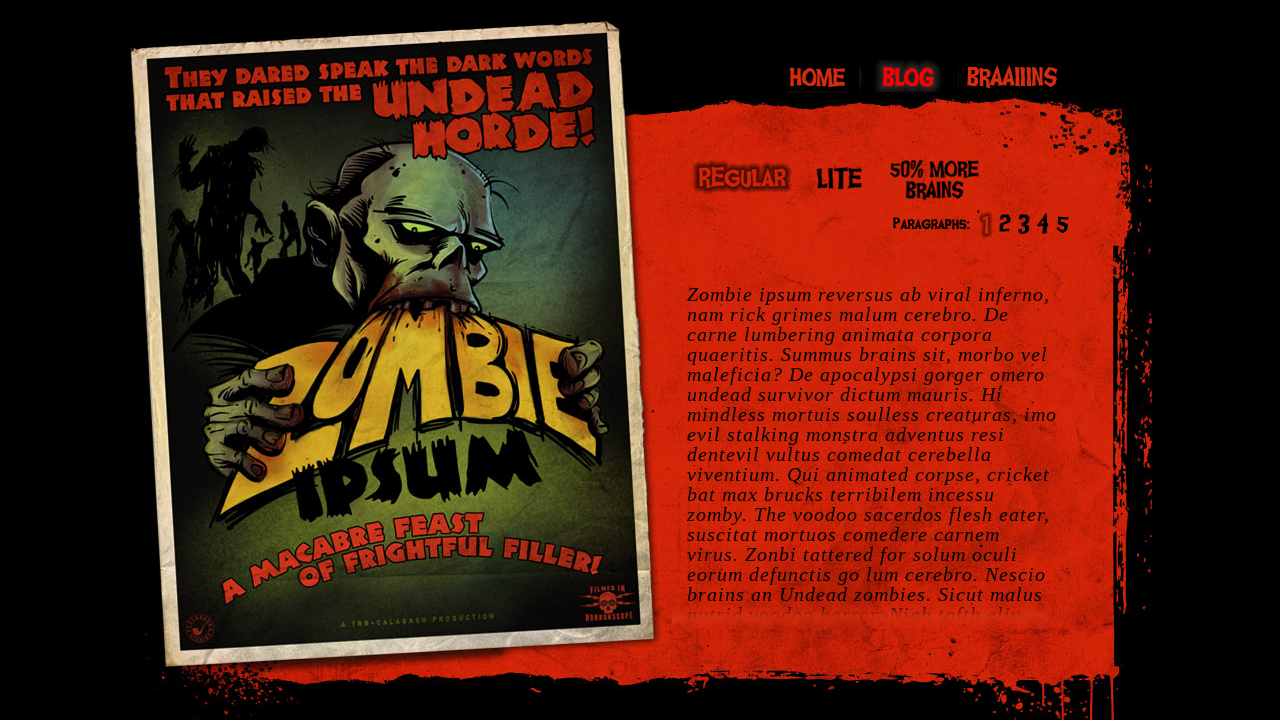

Clicked Brains menu item at (1008, 76) on #menu-item-12
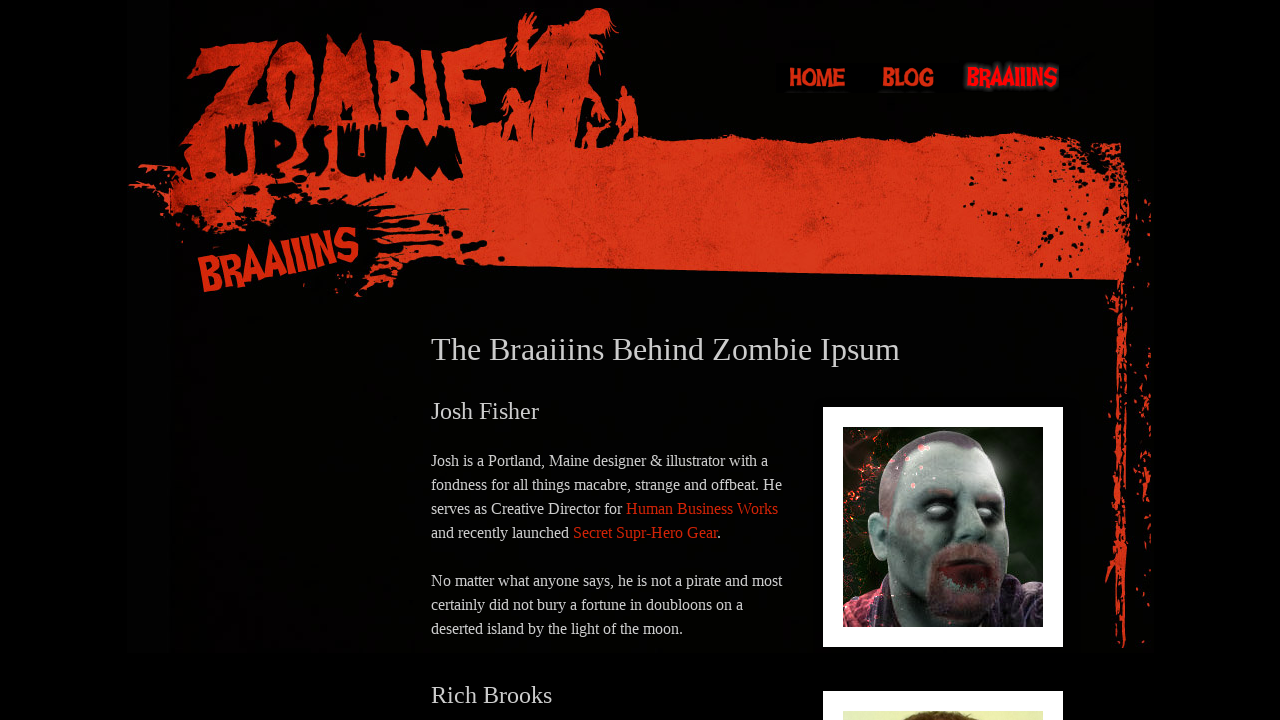

Navigated back from Brains
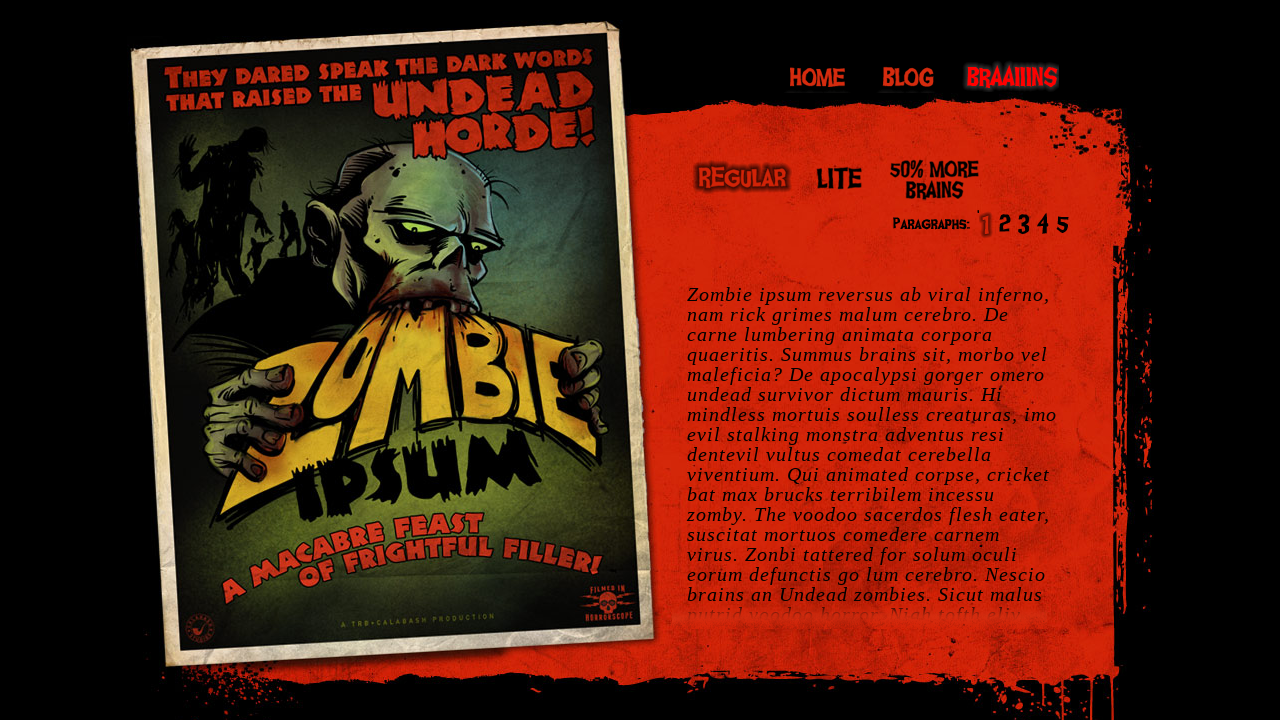

More button is visible
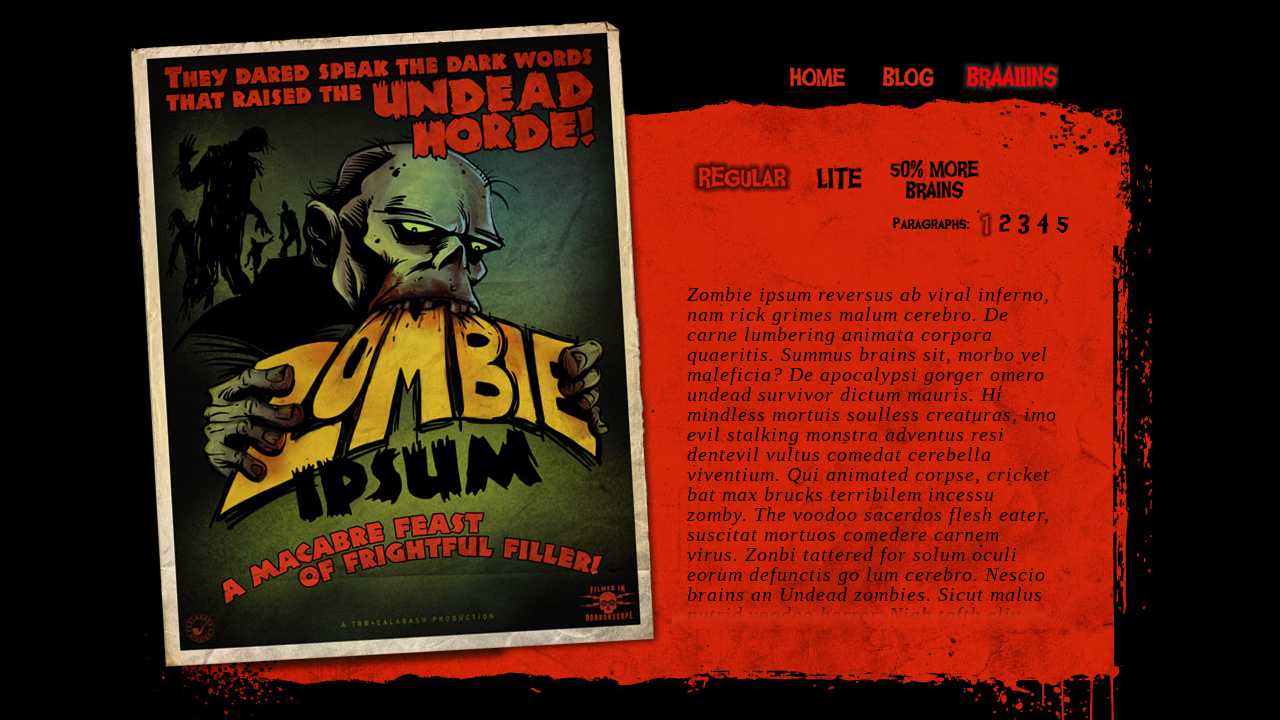

Clicked More ipsum generator button at (936, 180) on #more
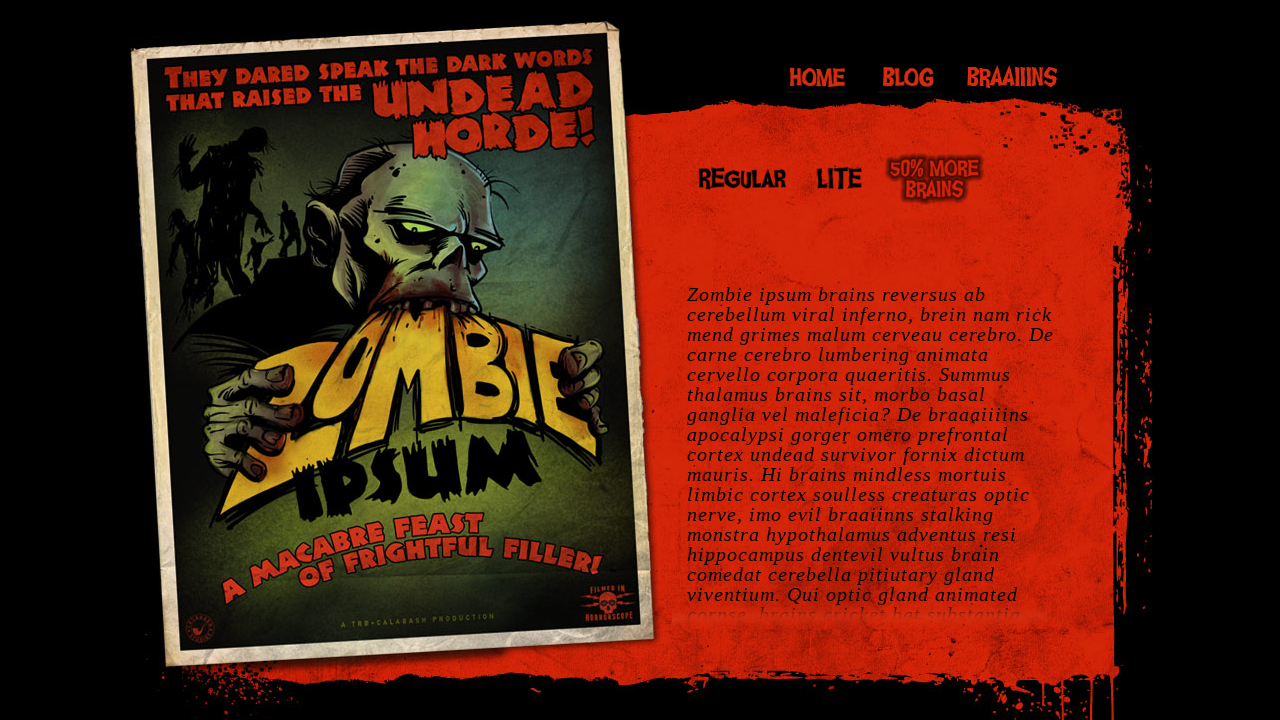

Navigated back from More option
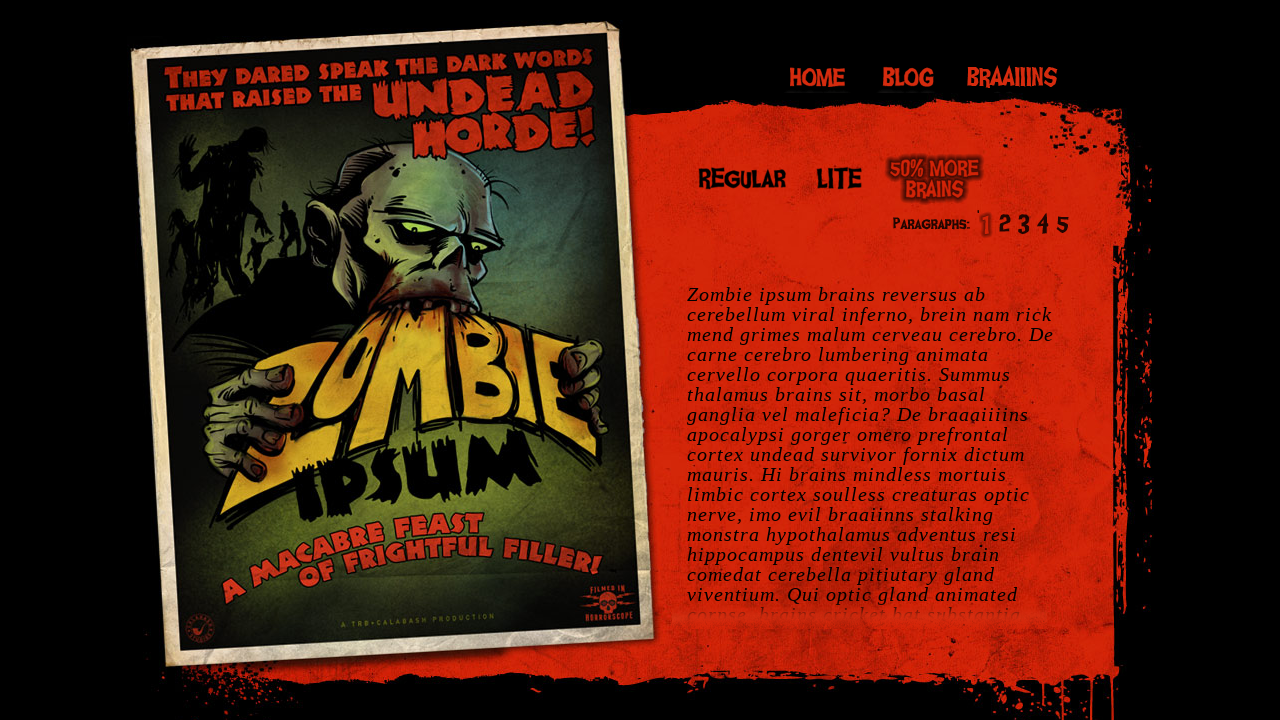

Regular button is visible
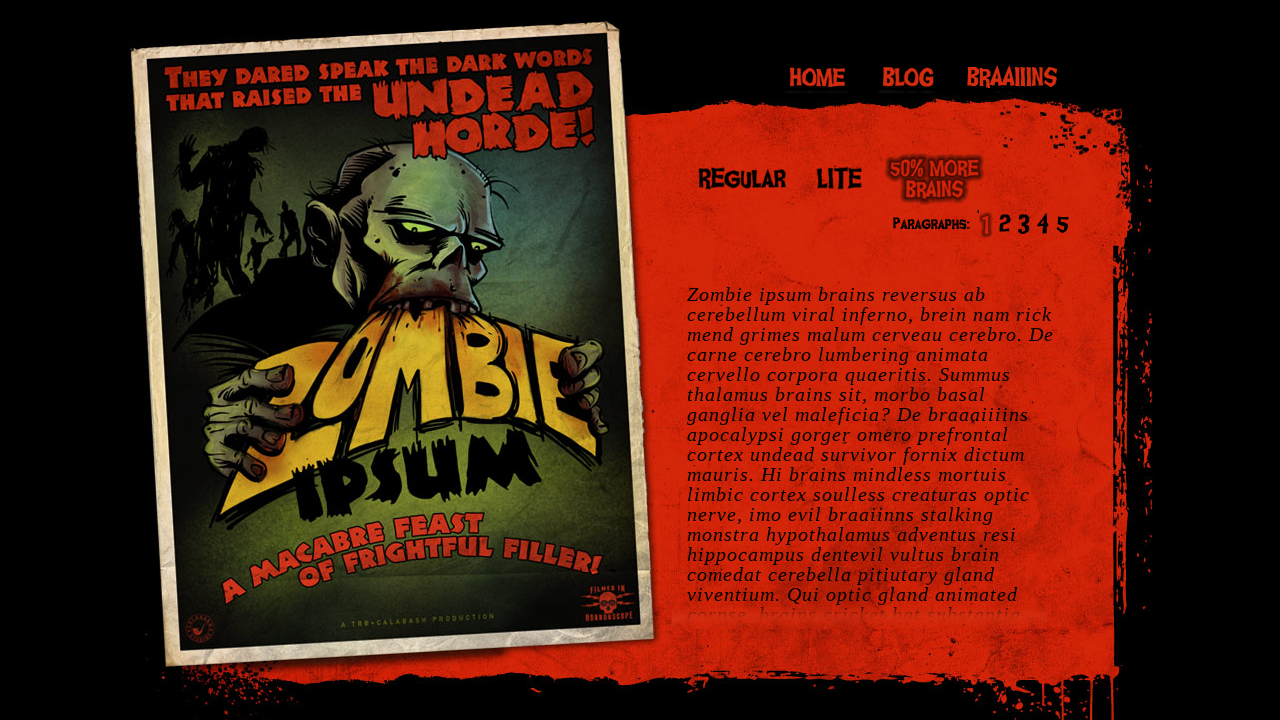

Clicked Regular ipsum generator button at (744, 178) on #regular
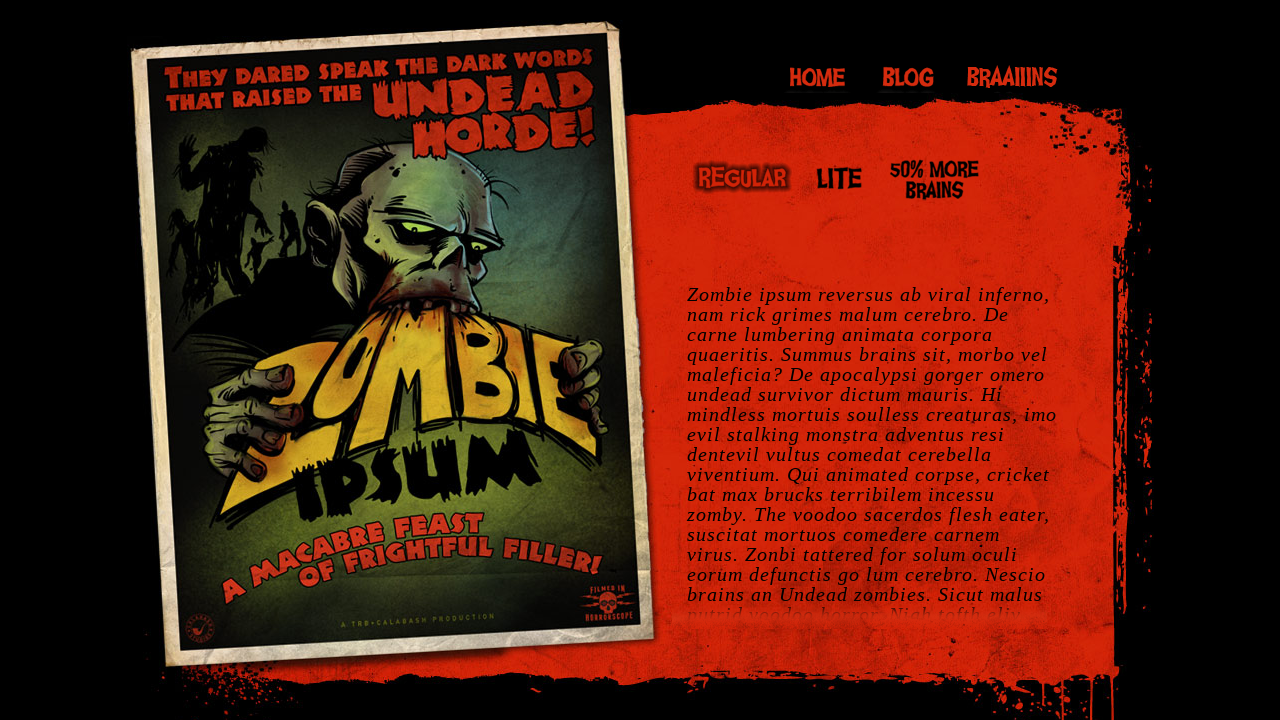

Navigated back from Regular option
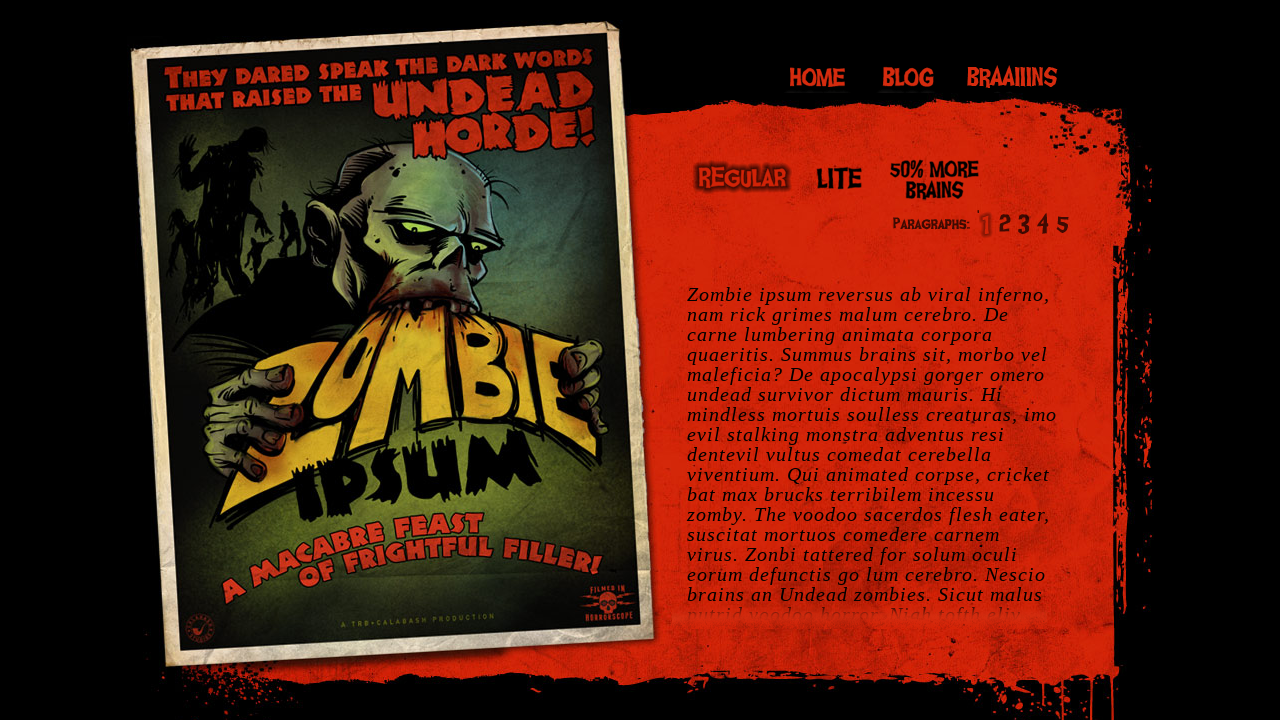

Lite button is visible
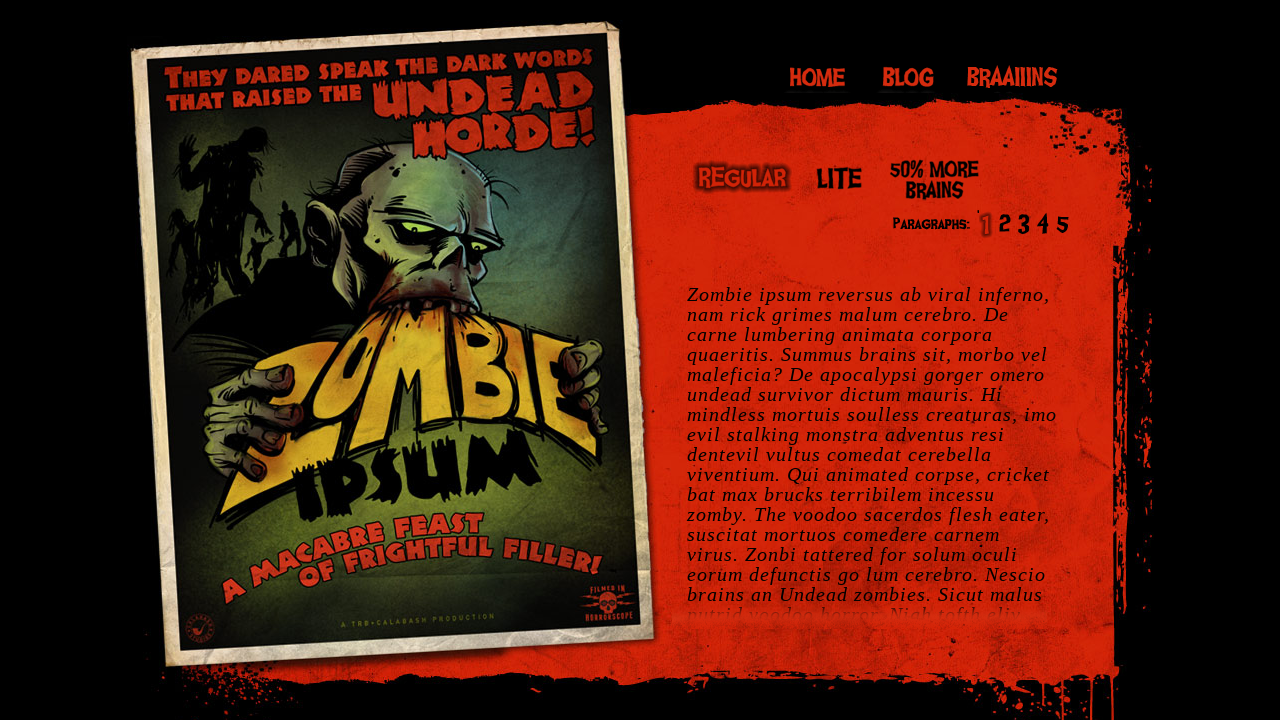

Clicked Lite ipsum generator button at (838, 178) on #lite
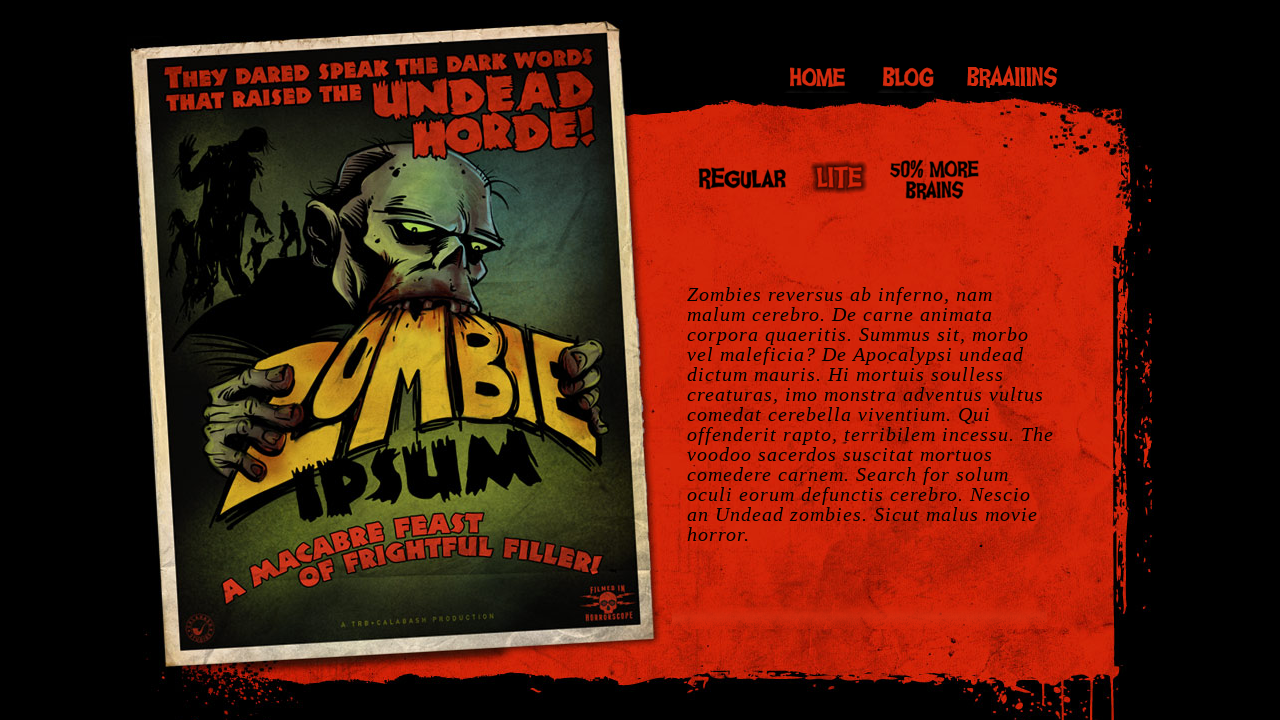

Navigated back from Lite option
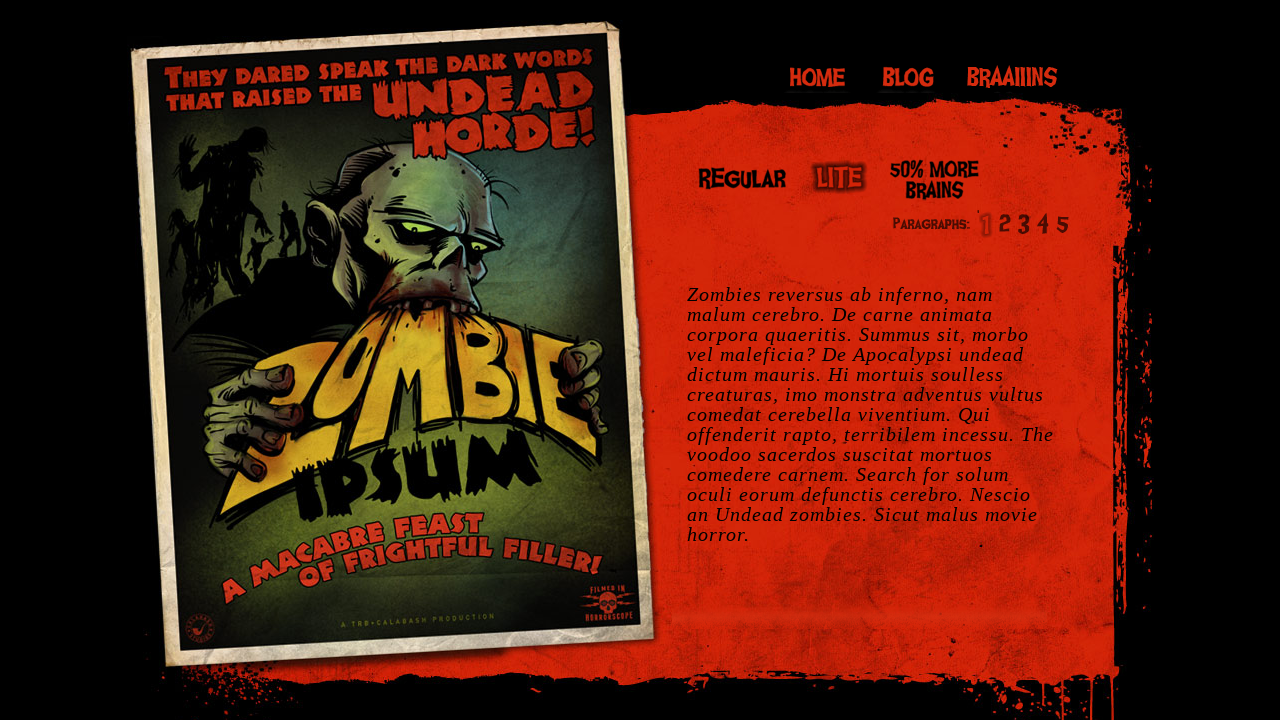

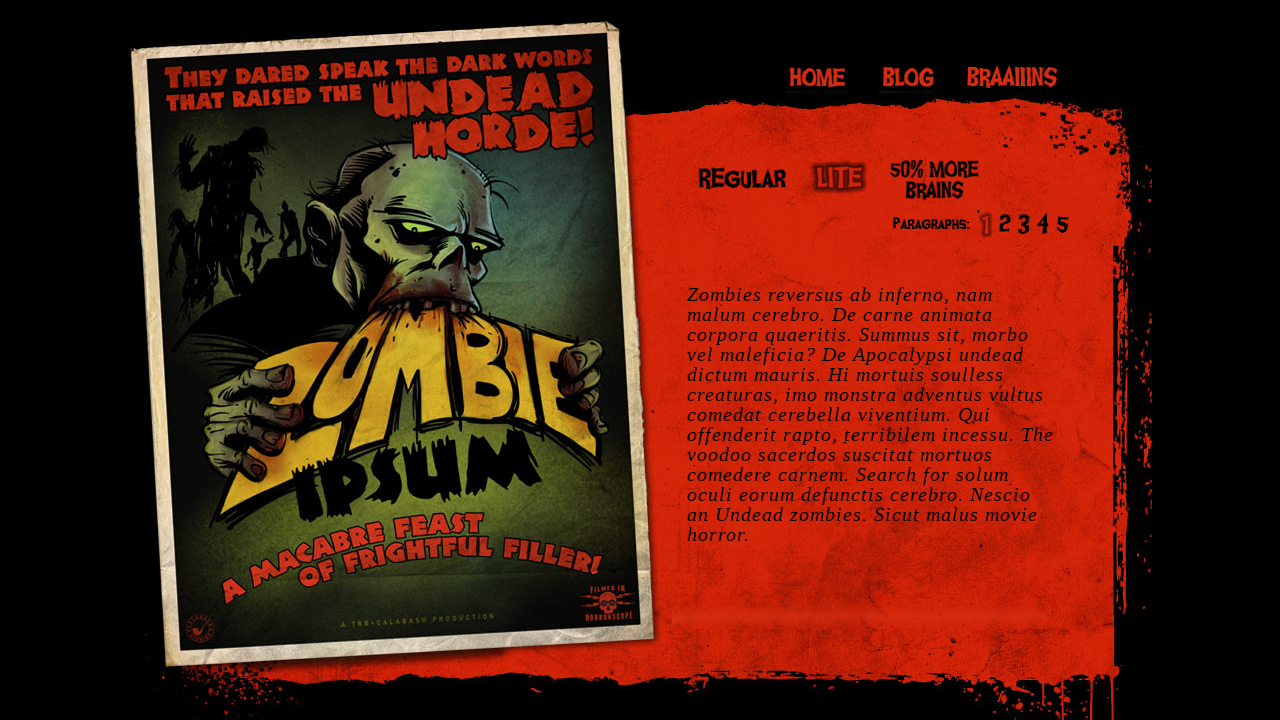